Tests basic navigation by navigating from the LIC India homepage to the Corporate Agent guidelines page

Starting URL: https://www.licindia.in/

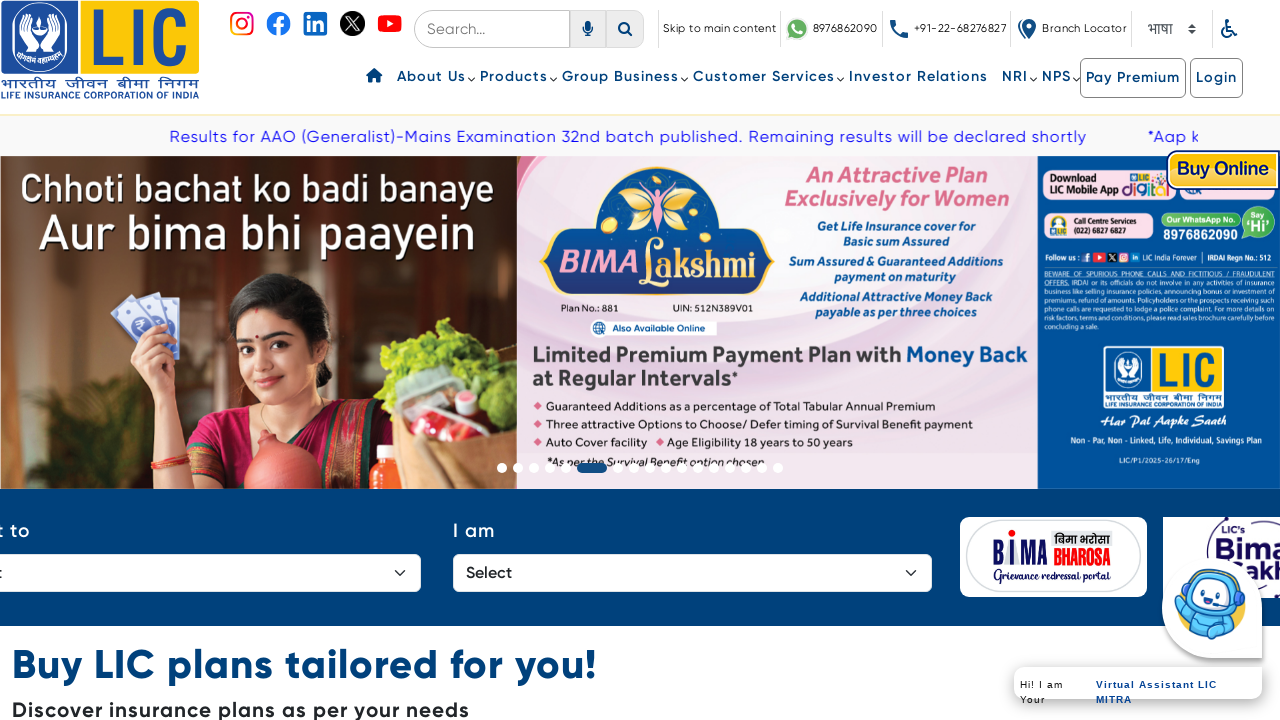

Navigated to LIC India Corporate Agent guidelines page
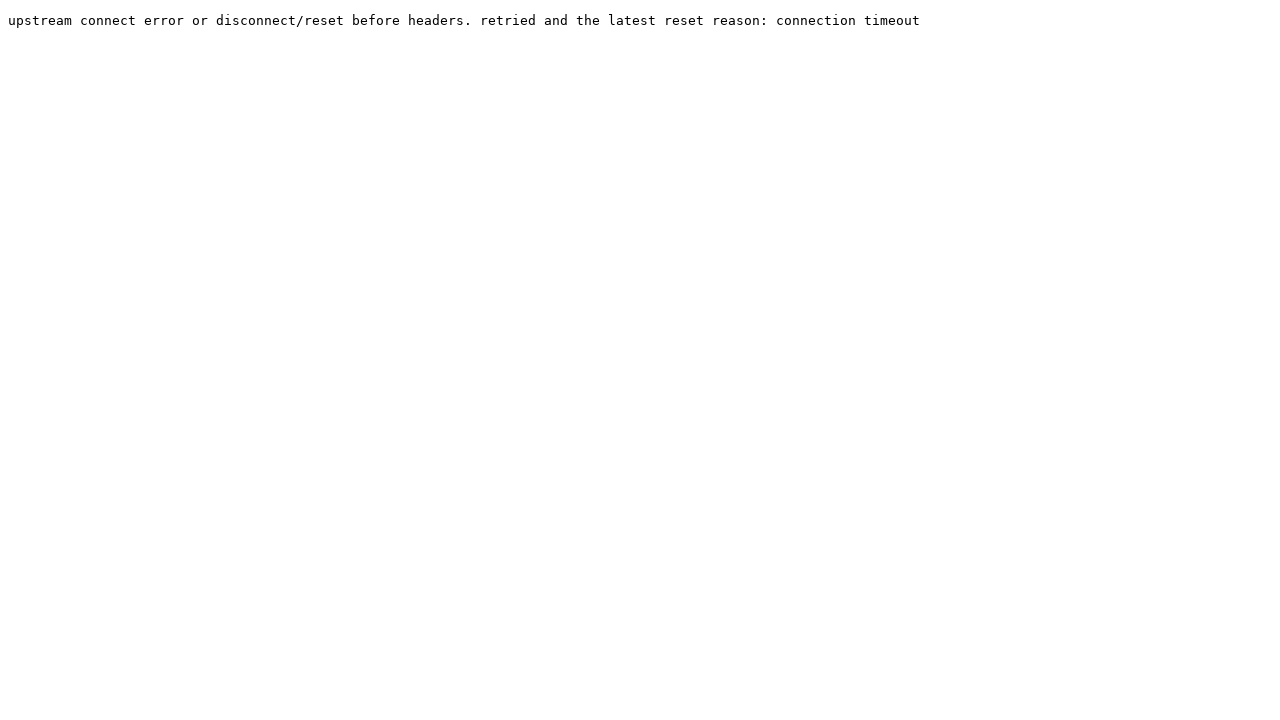

Page DOM content loaded
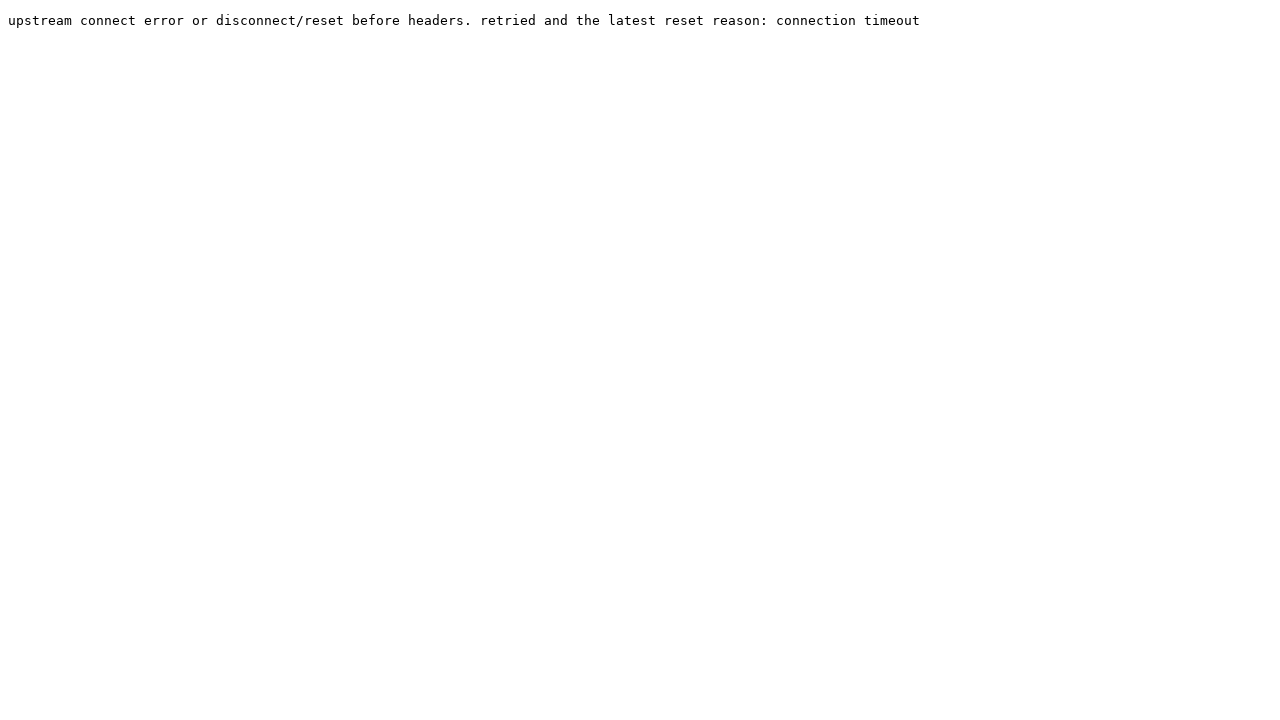

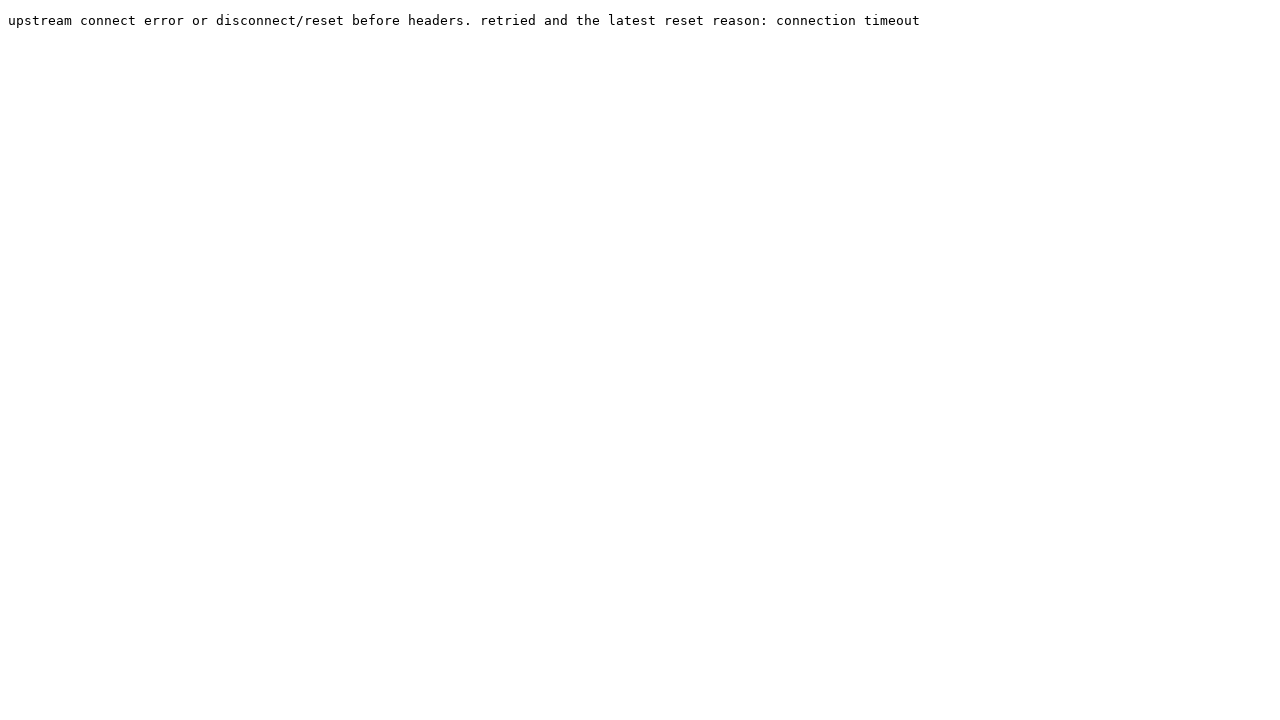